Tests the "Load More" pagination functionality on a doctors listing page by clicking the load more button and waiting for additional content to load.

Starting URL: https://health.hamropatro.com/doctors

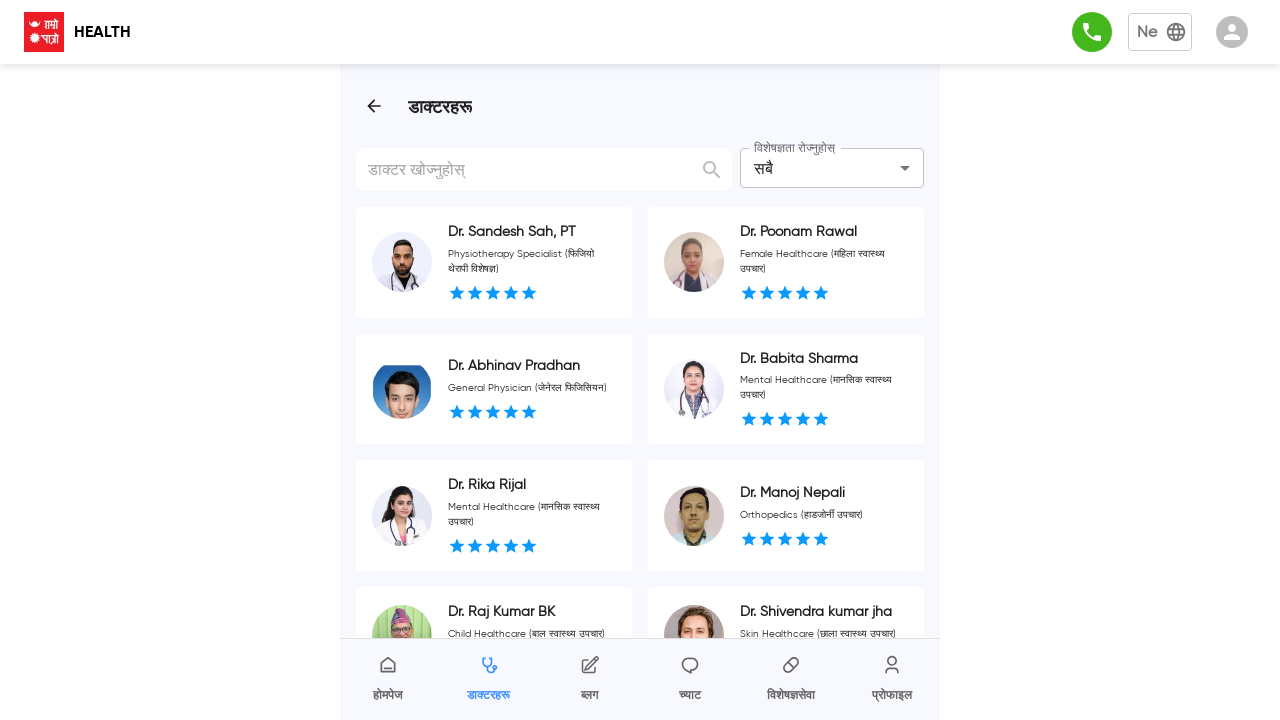

Initial doctor listings loaded
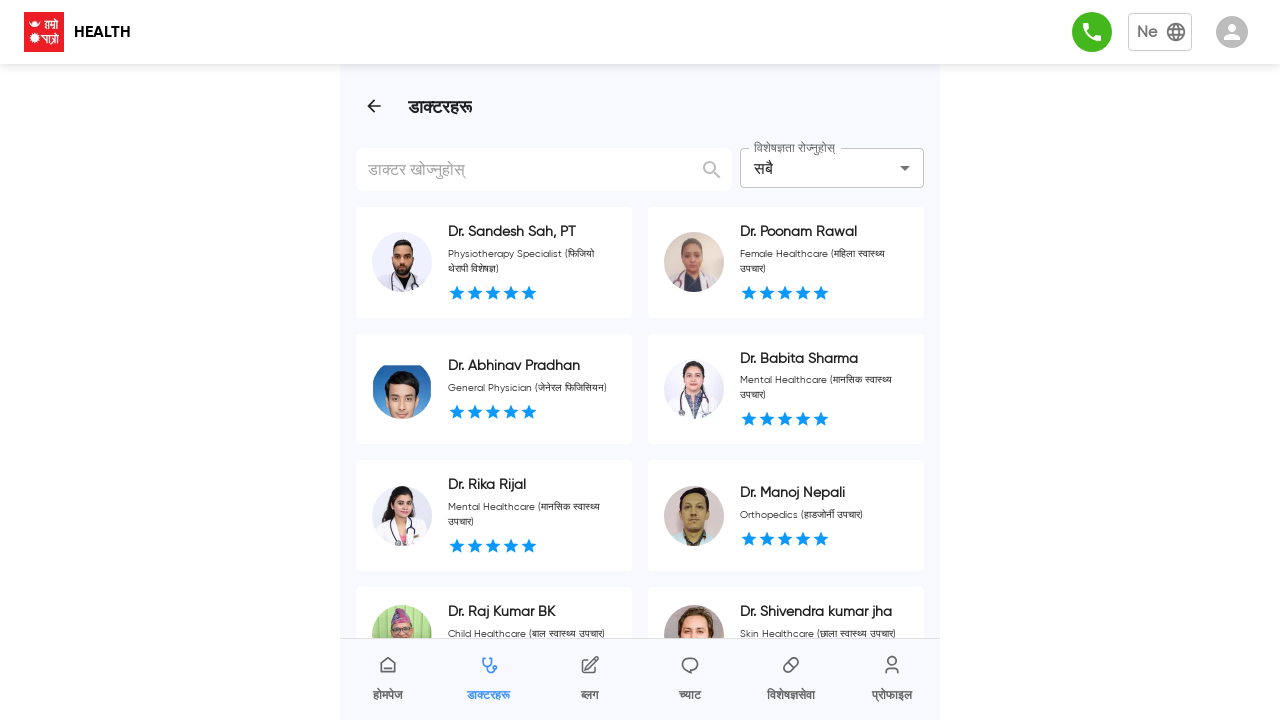

Located Load More button
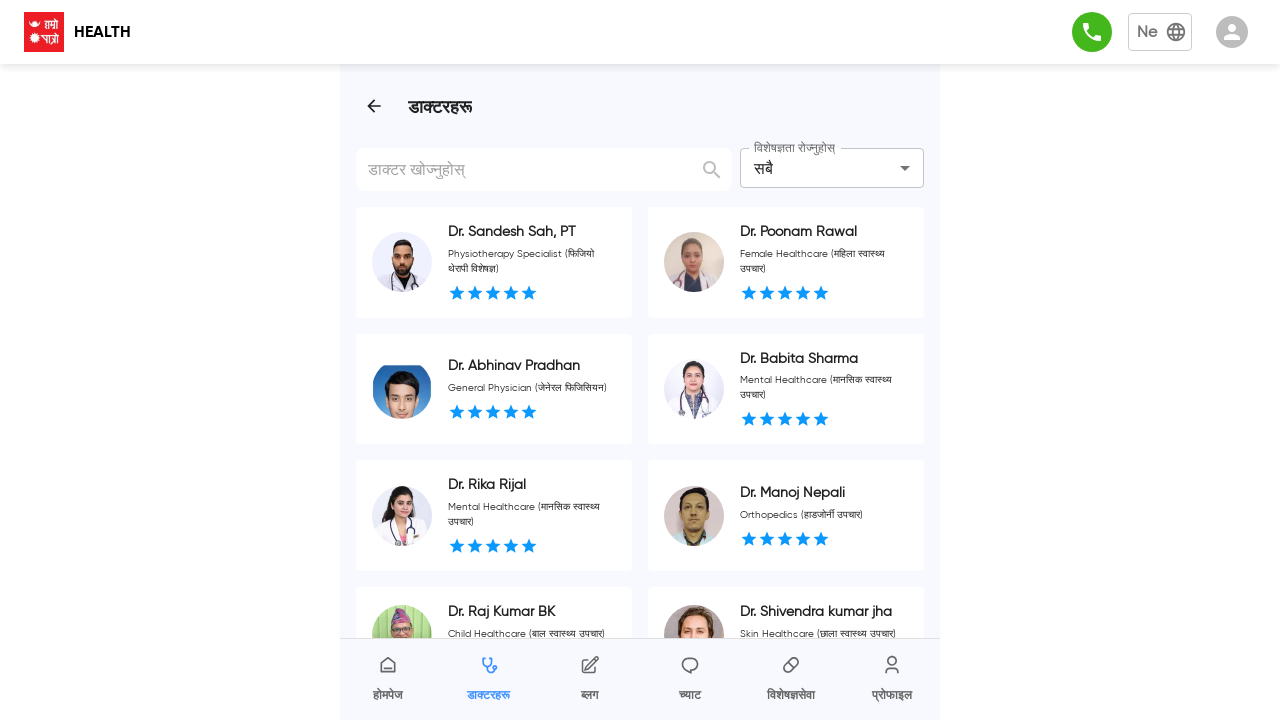

Scrolled Load More button into view
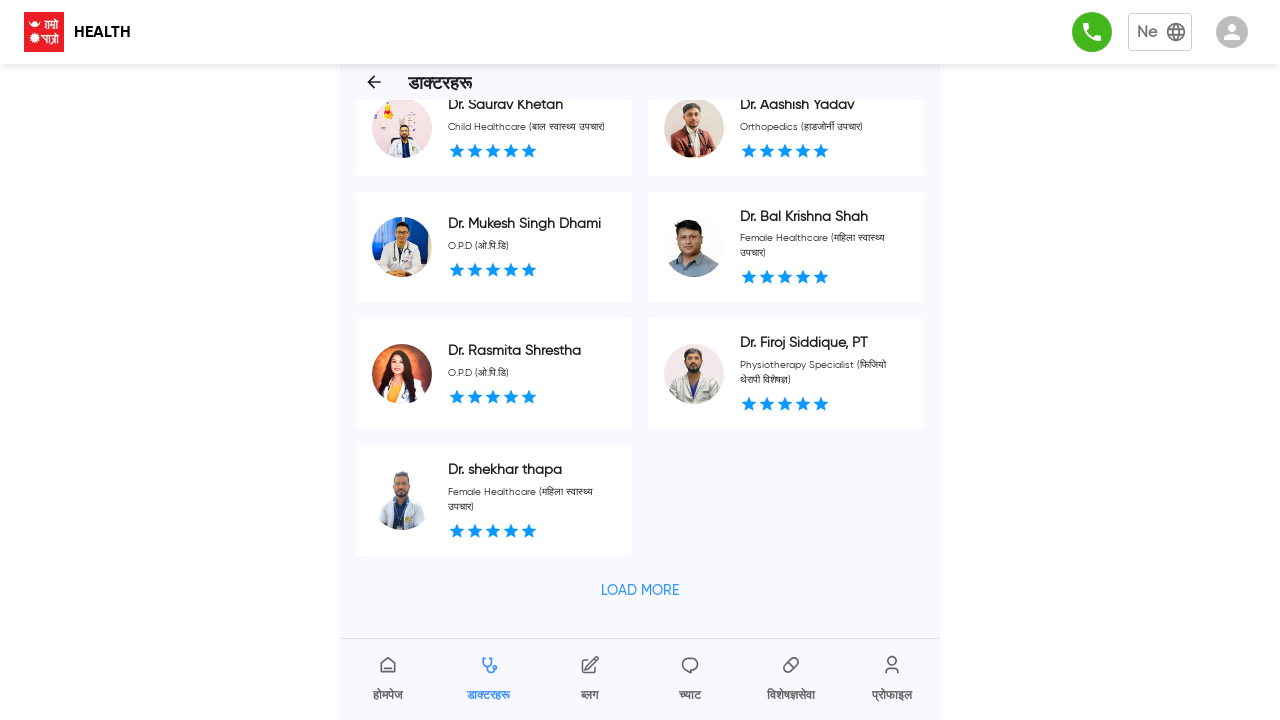

Clicked Load More button at (640, 590) on button:has-text('Load More')
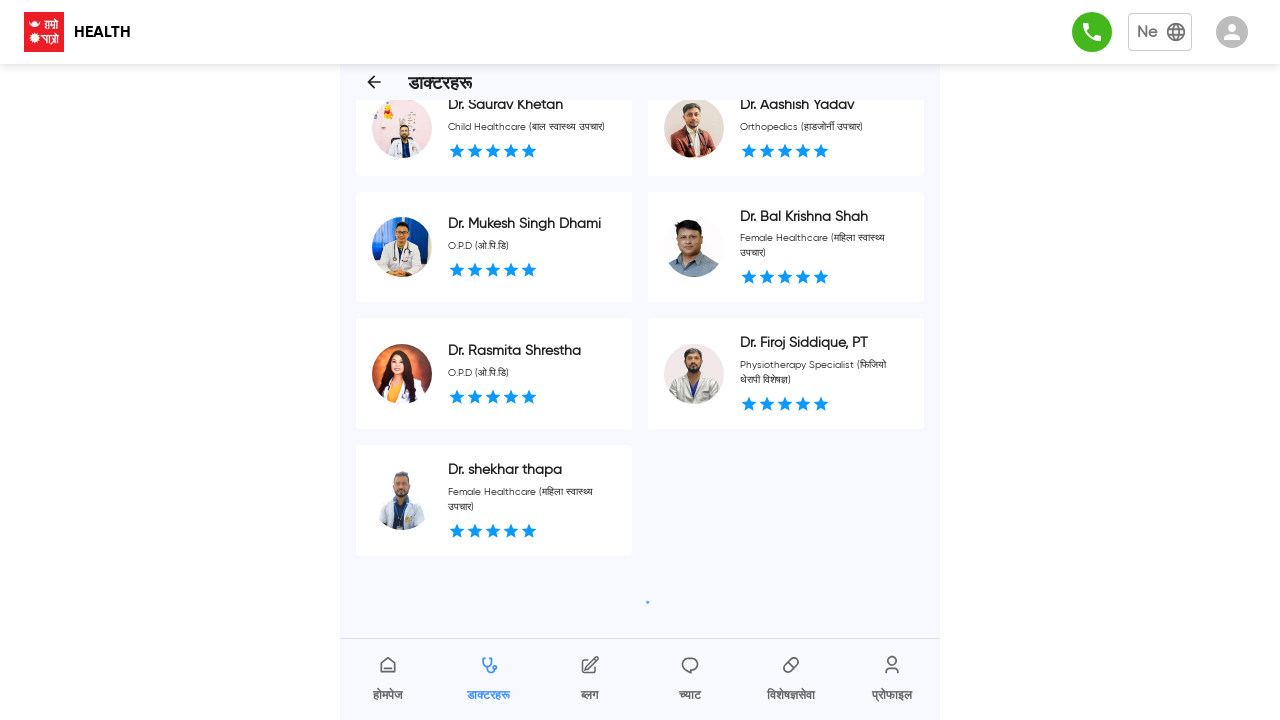

Loading spinner disappeared, additional doctors loaded
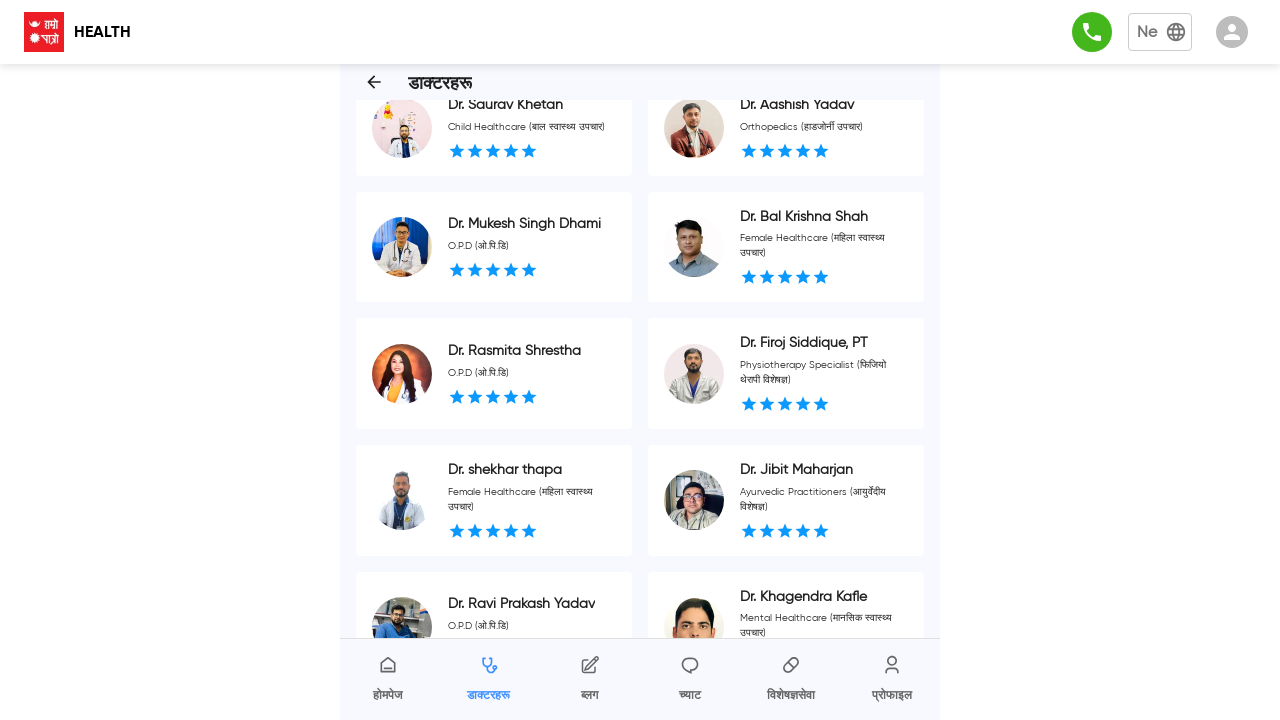

Verified additional doctor entries are visible
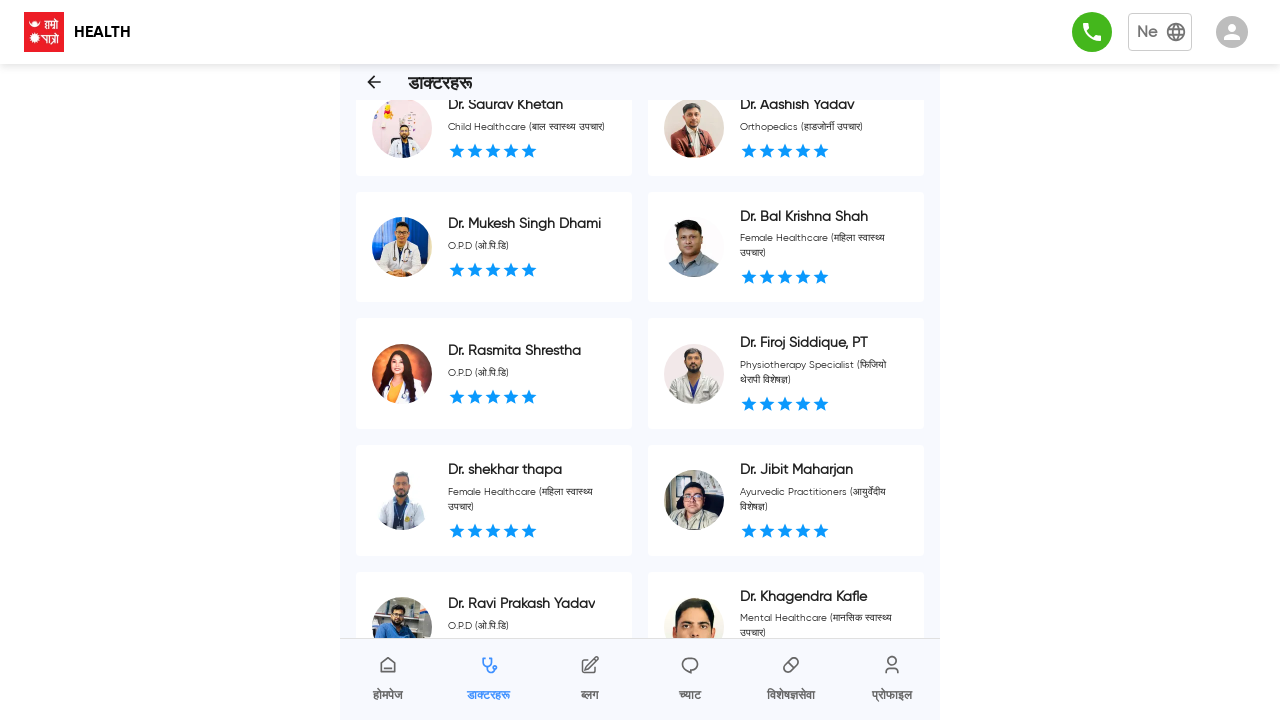

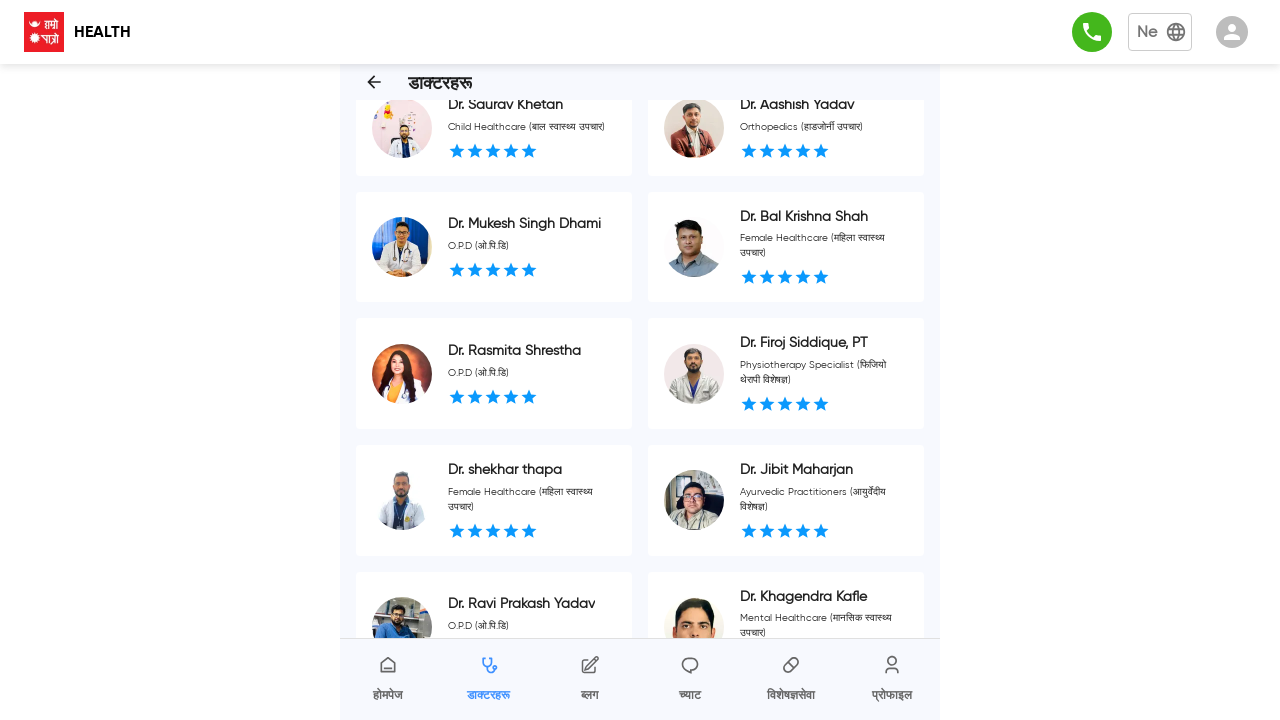